Tests hover menu functionality by hovering over dropdown menus to reveal secondary options and clicking on a secondary action to verify navigation

Starting URL: https://crossbrowsertesting.github.io/hover-menu.html

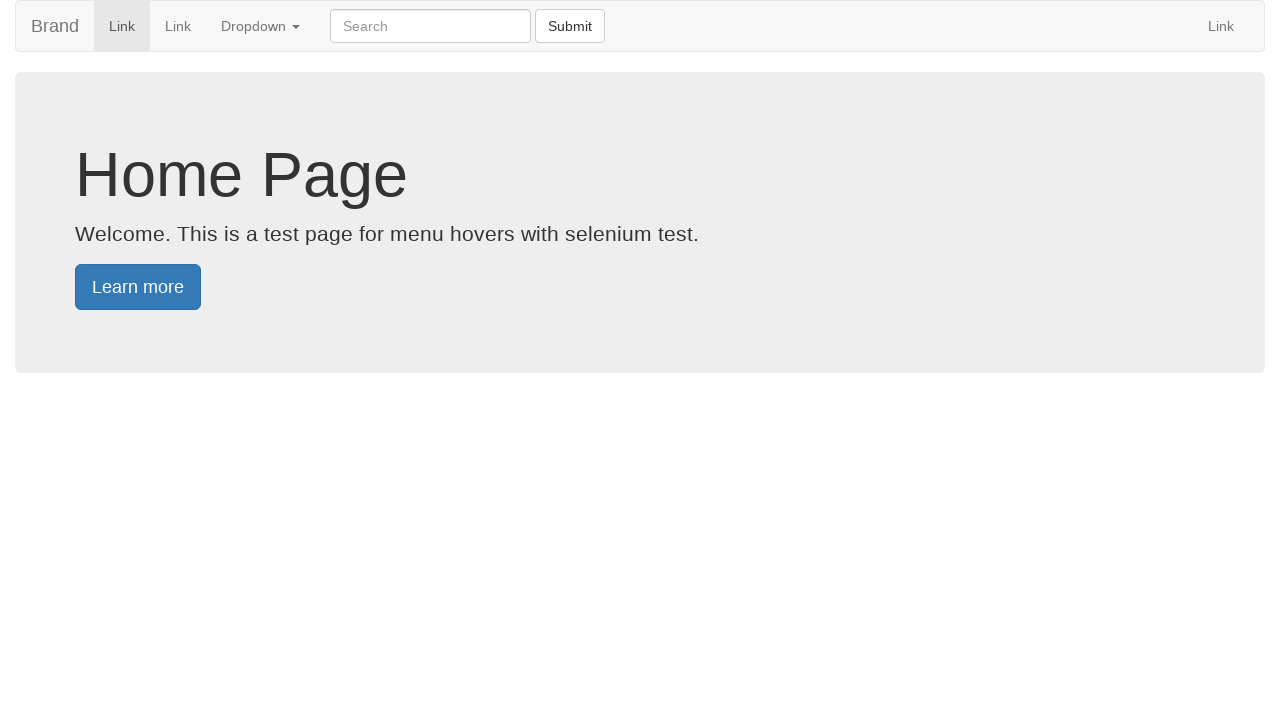

Hovered over main dropdown menu at (260, 26) on li.dropdown > a
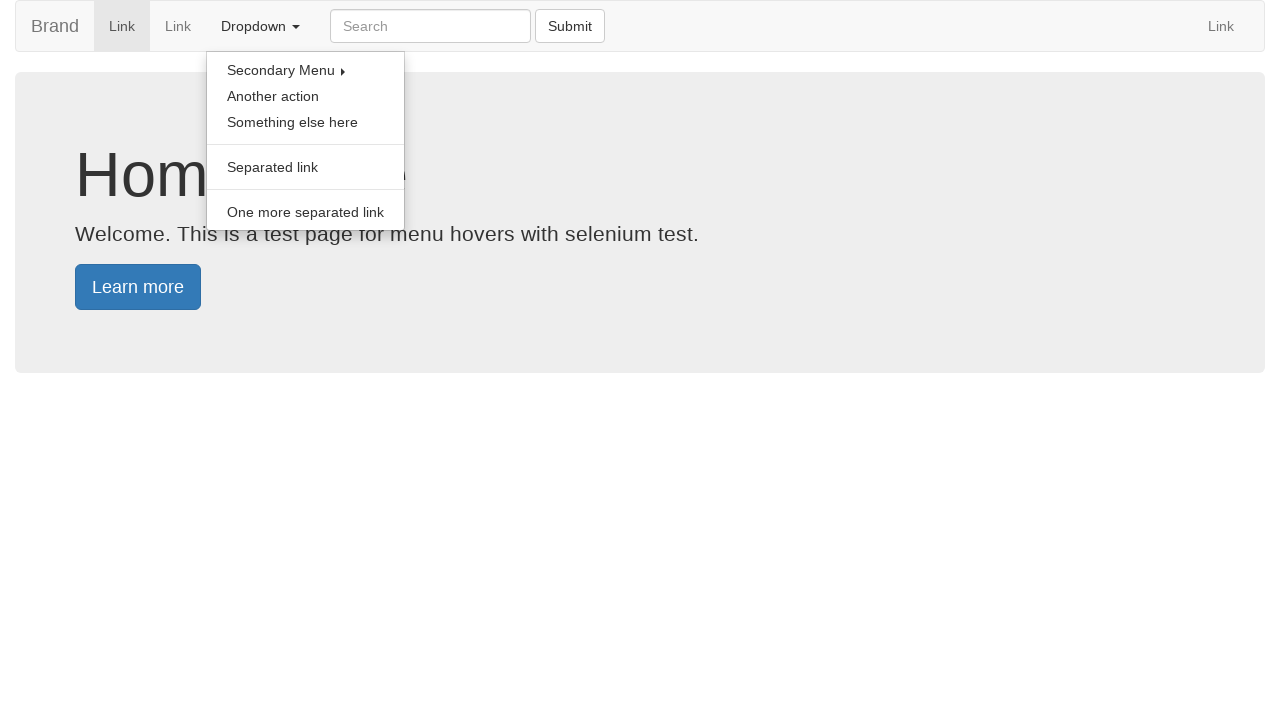

Hovered over secondary dropdown menu at (306, 70) on .secondary-dropdown > a
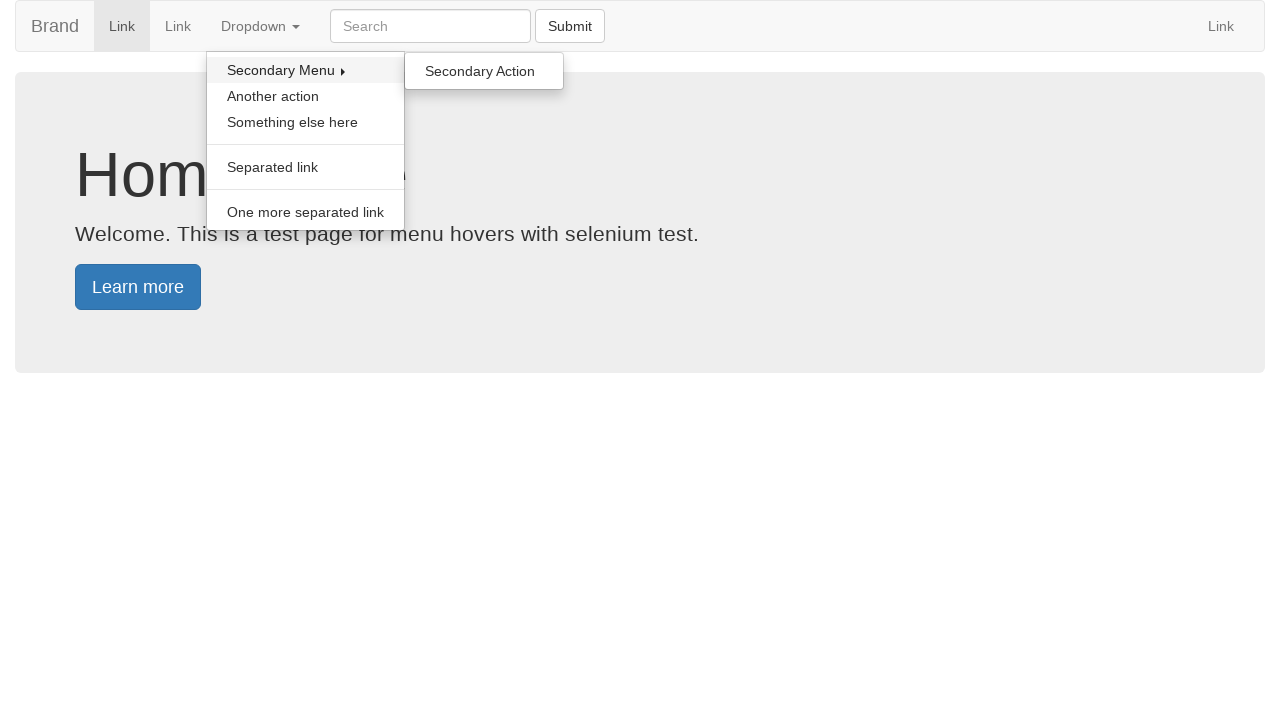

Clicked secondary action button at (484, 71) on [onclick='handleSecondaryAction()']
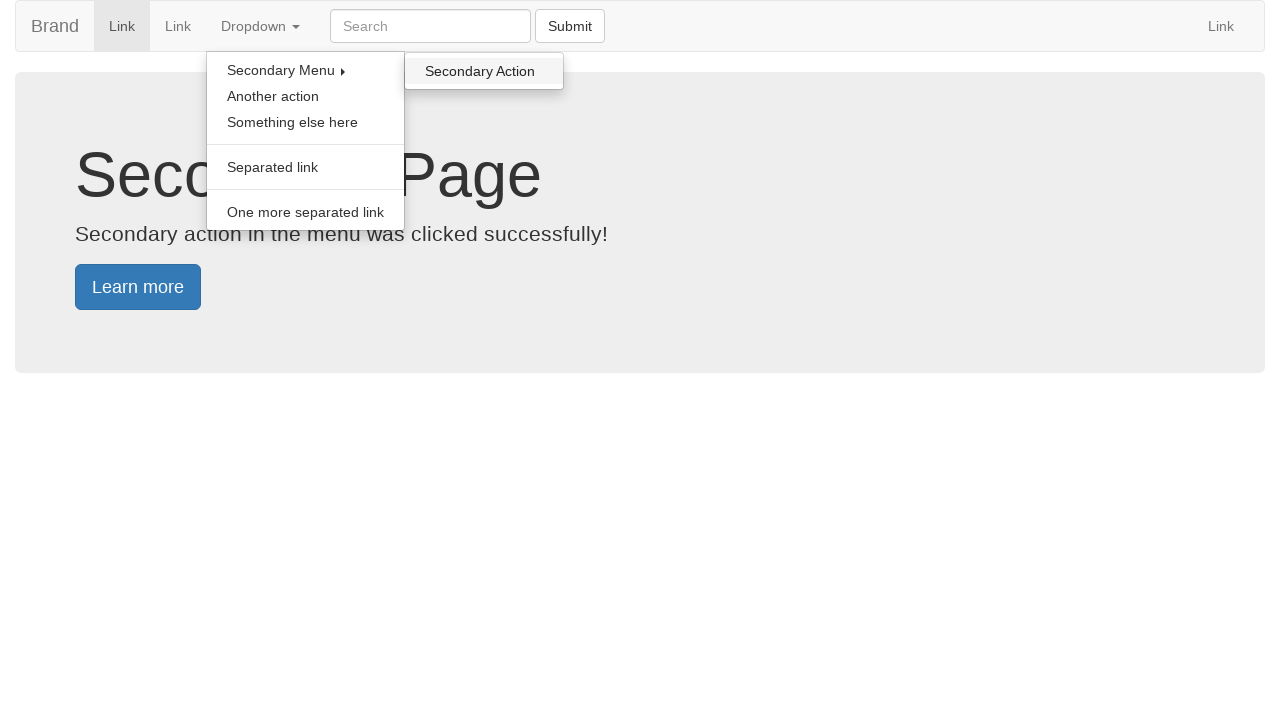

Verified secondary page header displays 'Secondary Page'
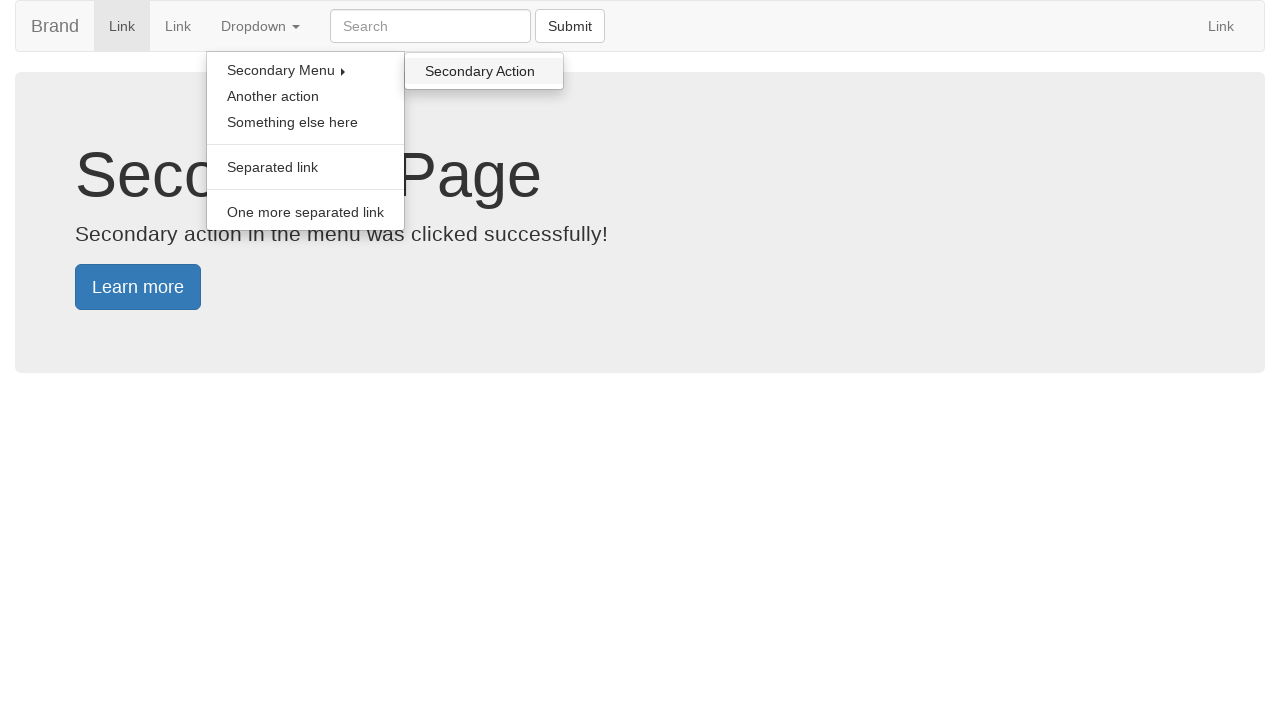

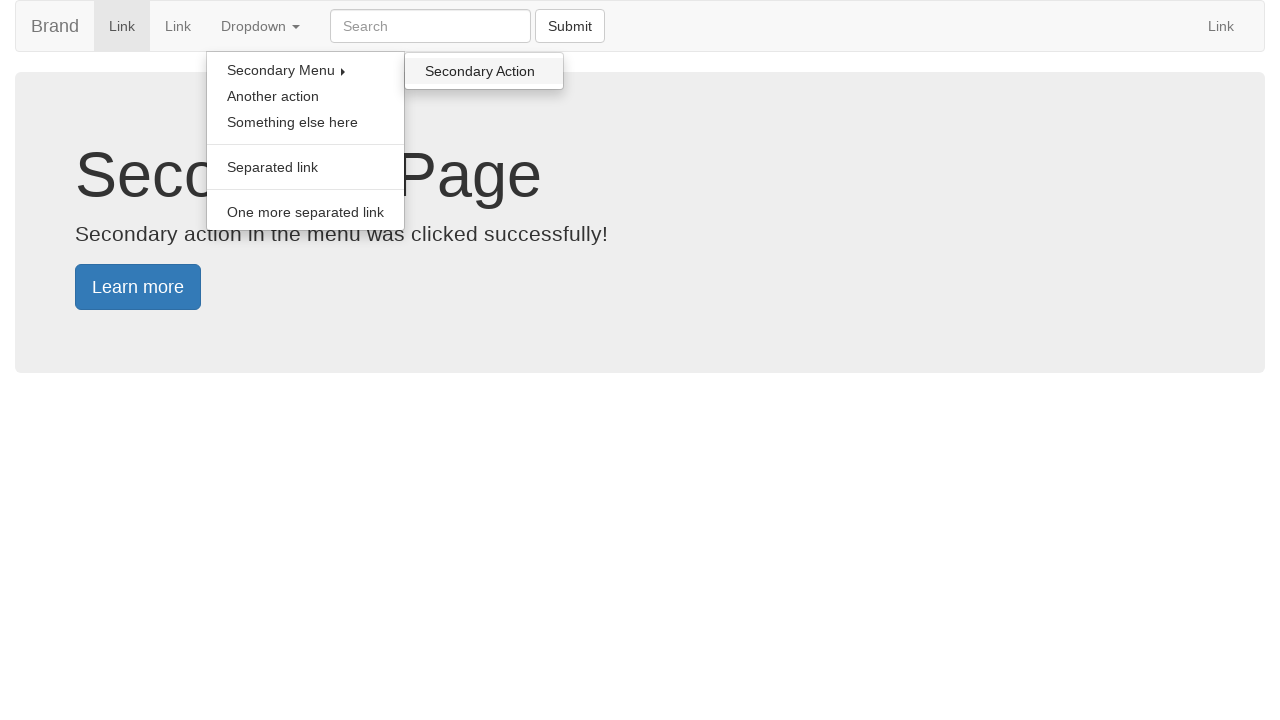